Tests alternative wait strategies for AJAX content by clicking a button to trigger an AJAX request and verifying the loaded content.

Starting URL: http://uitestingplayground.com/ajax

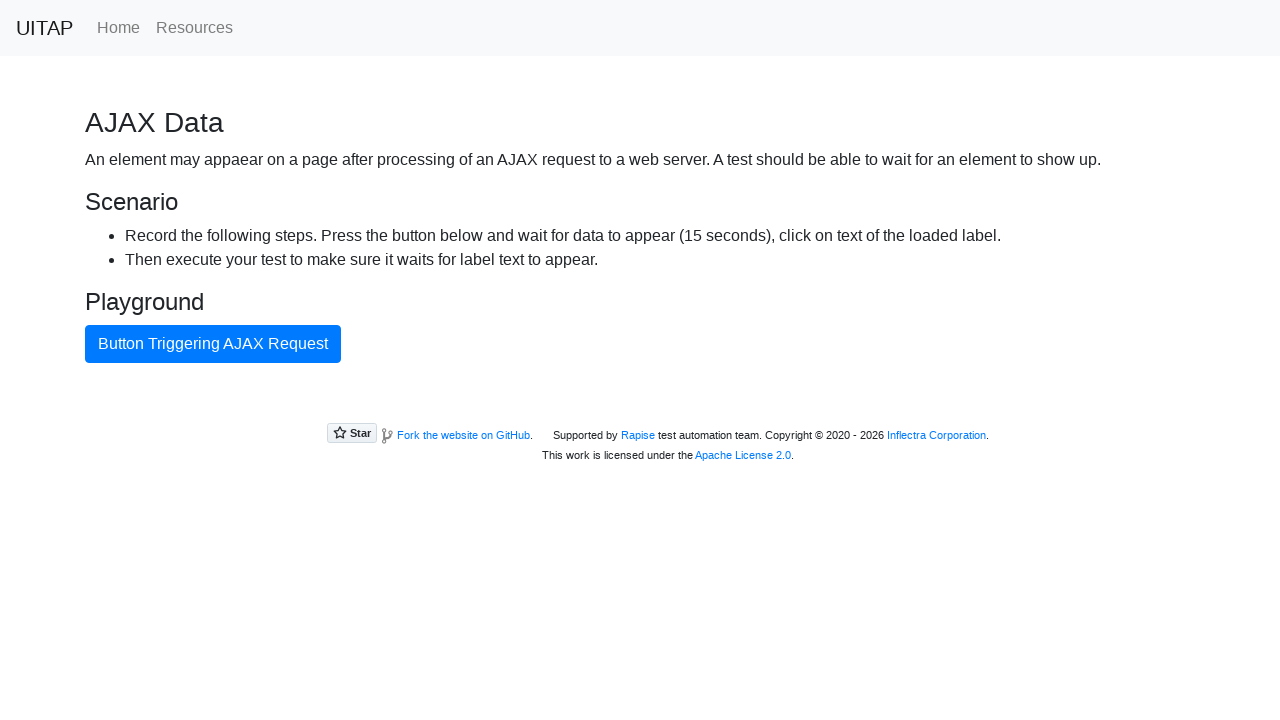

Clicked button to trigger AJAX request at (213, 344) on internal:text="Button Triggering AJAX Request"i
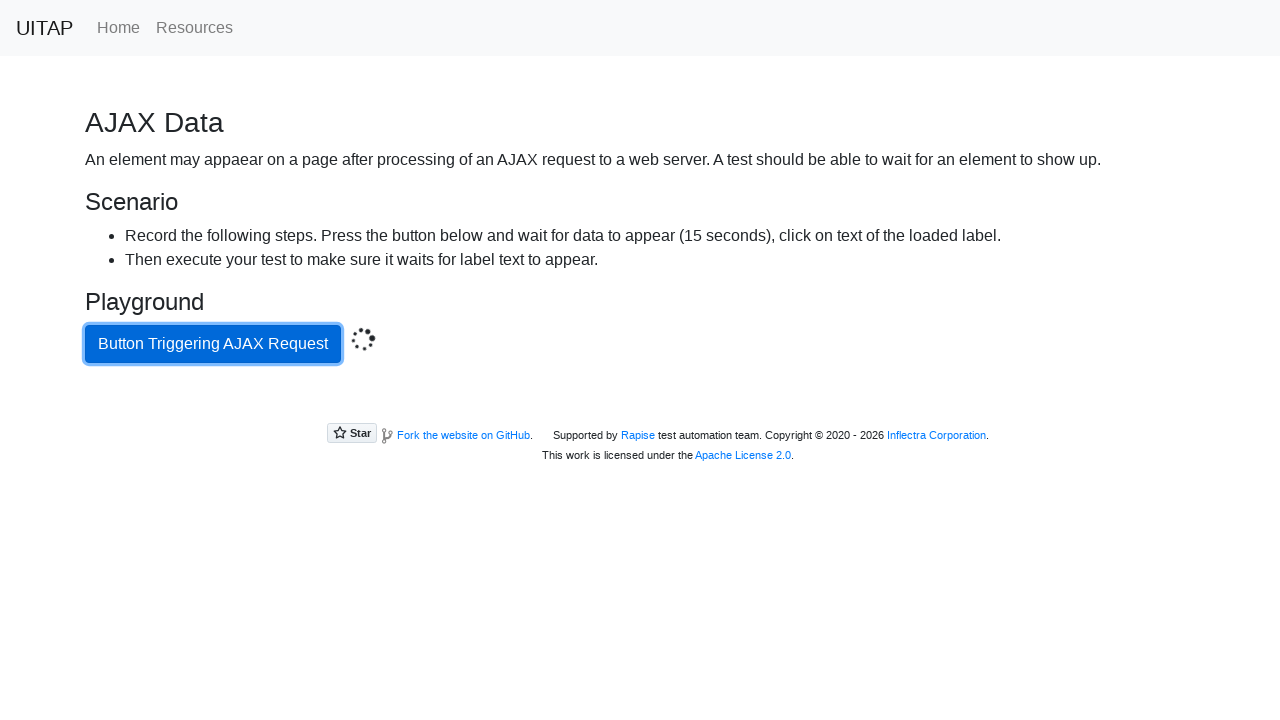

Waited for success element to be visible
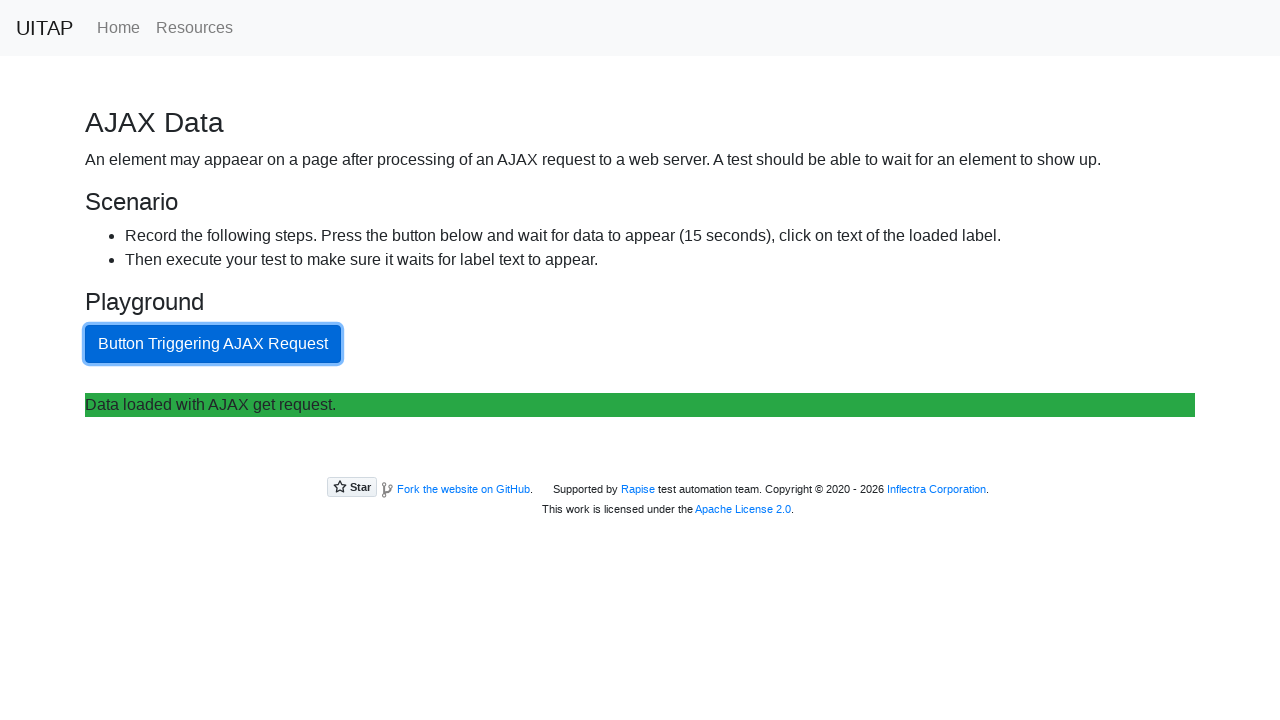

Located the success element
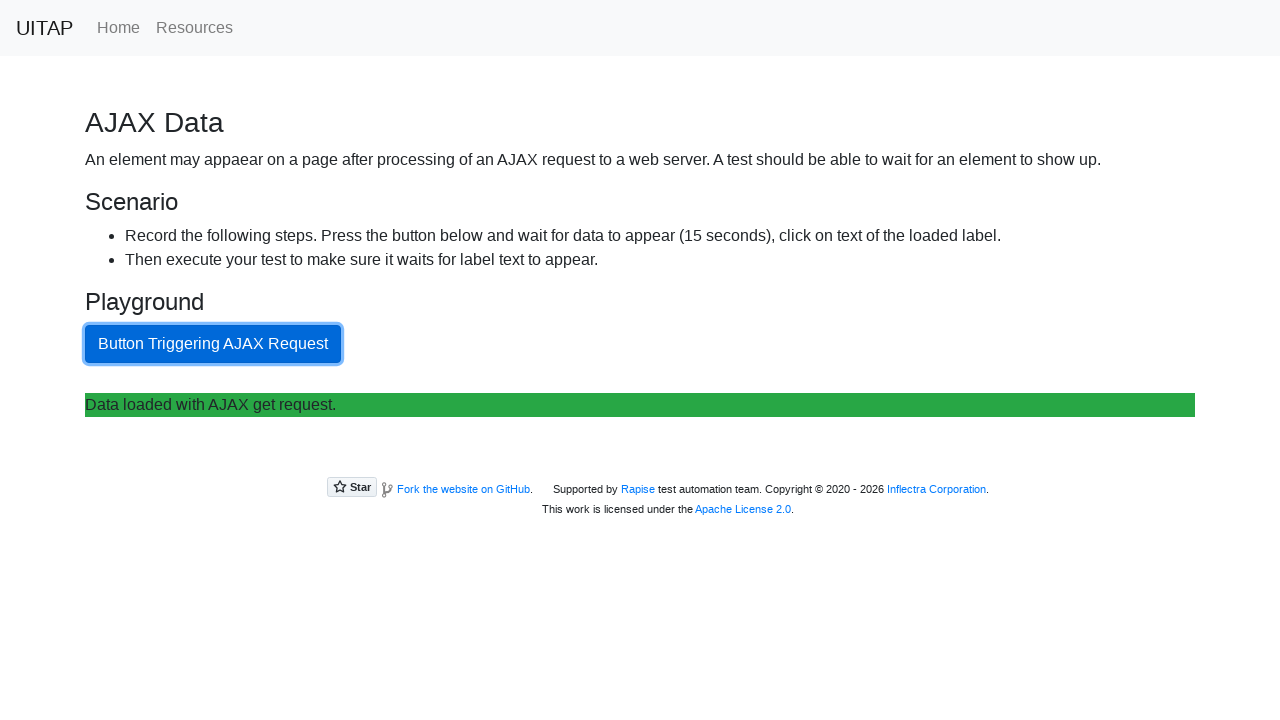

Retrieved text content from success element
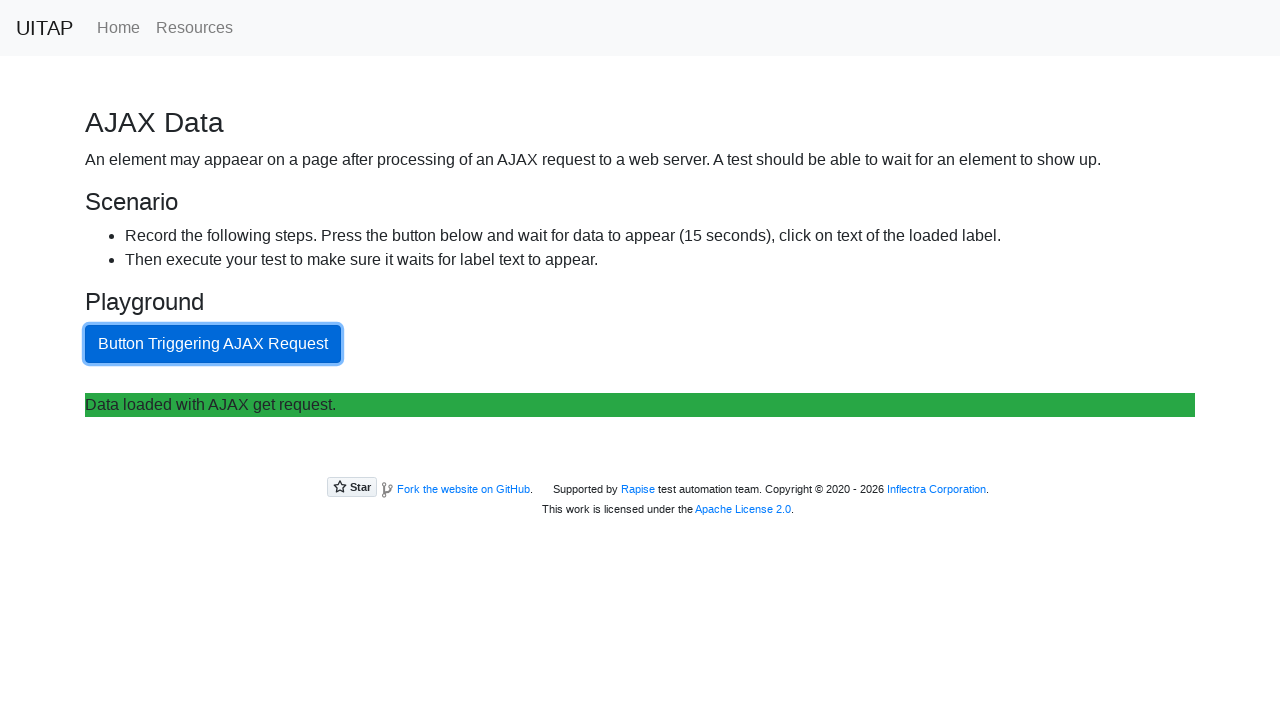

Verified that AJAX success message is present
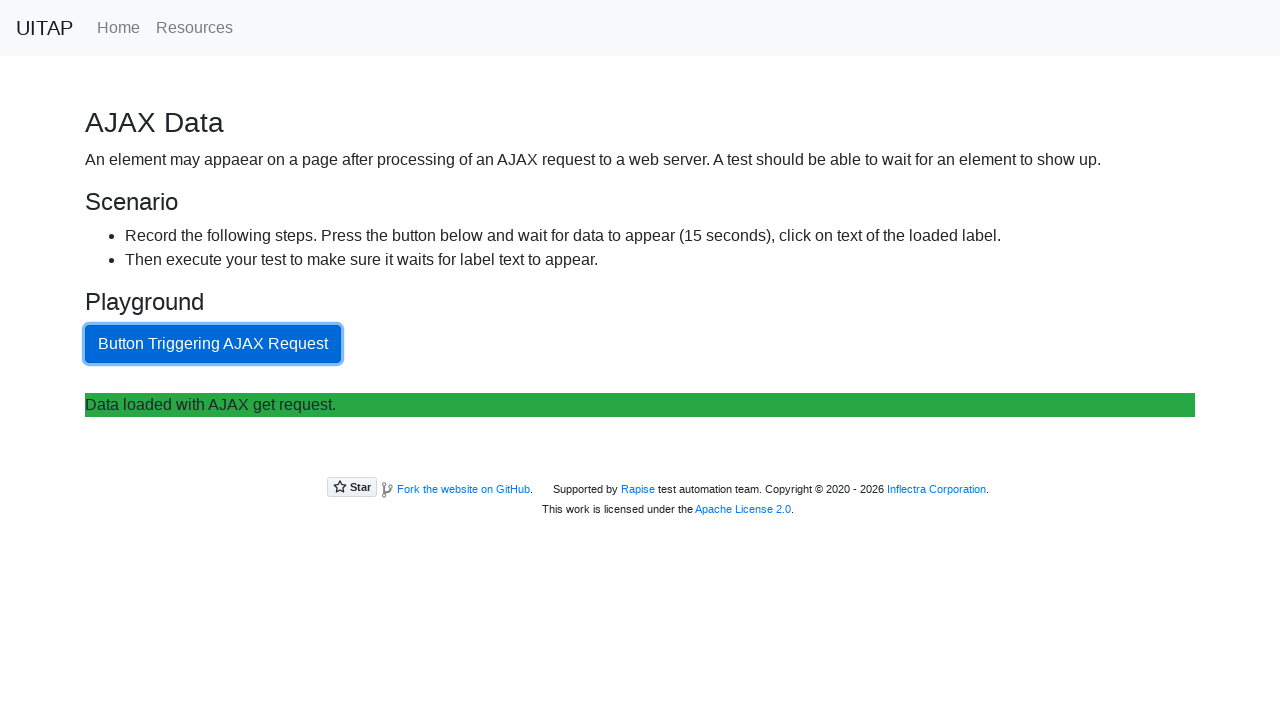

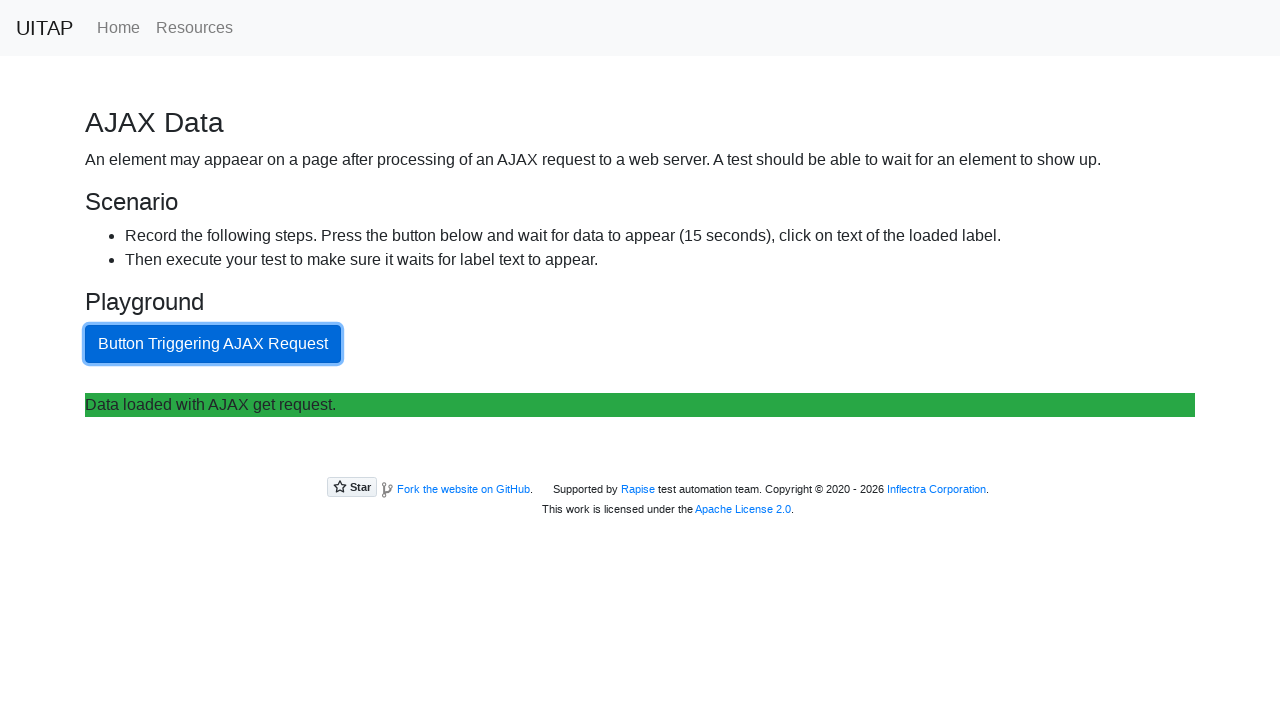